Tests that social media icons (Facebook, Instagram, Twitter) are present with correct links to NTI Uppsala profiles.

Starting URL: https://ntig-uppsala.github.io/Frisor-Saxe/index.html

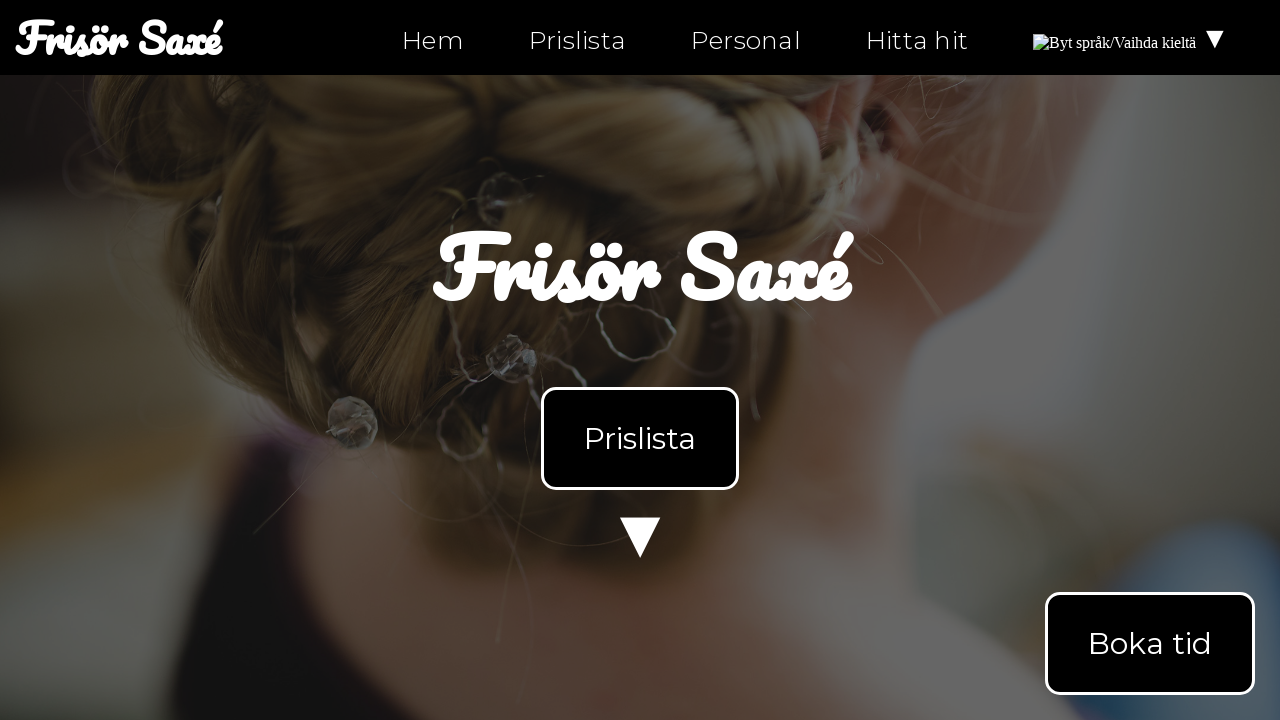

Waited for Facebook icon to load on index.html
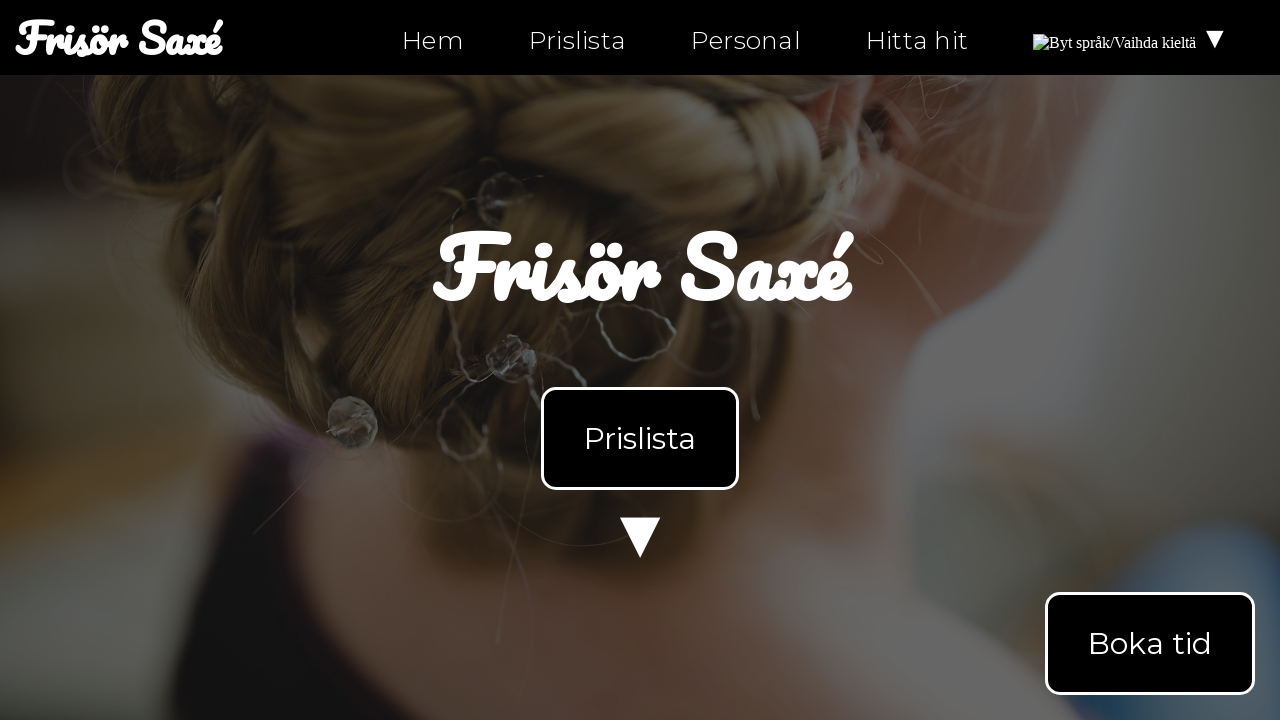

Retrieved Facebook icon href attribute
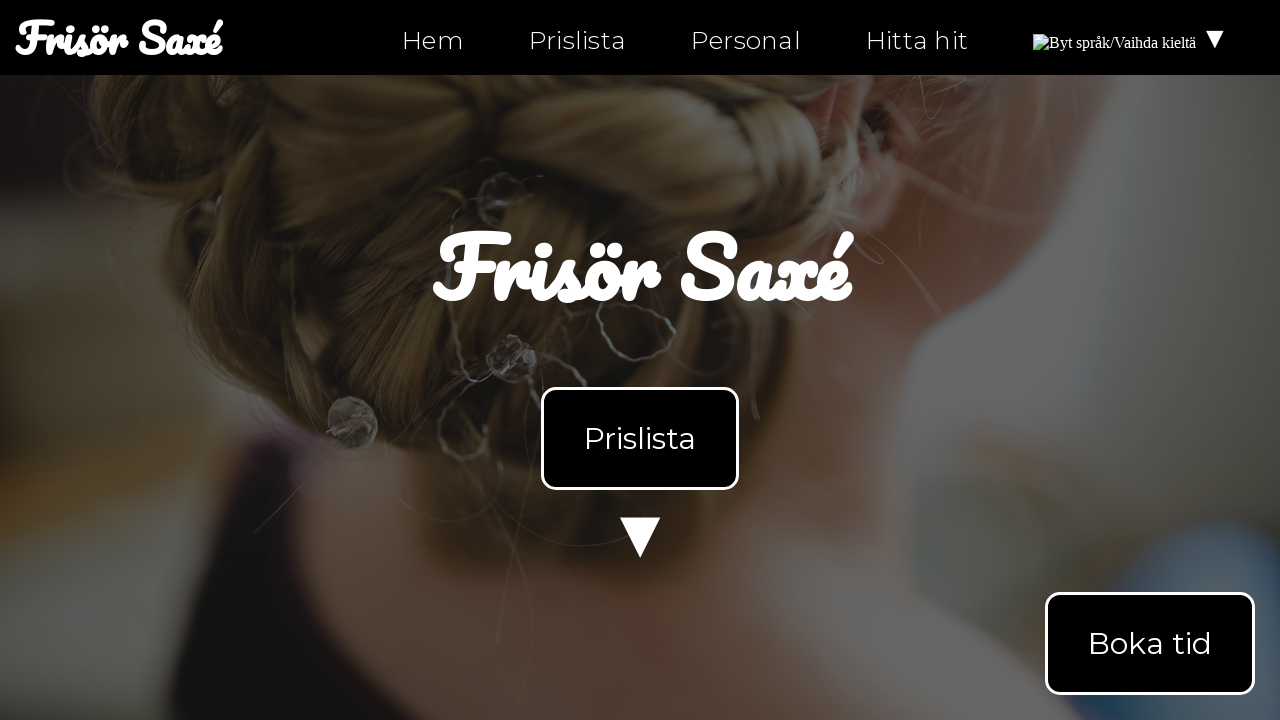

Verified Facebook href is correct: https://facebook.com/ntiuppsala
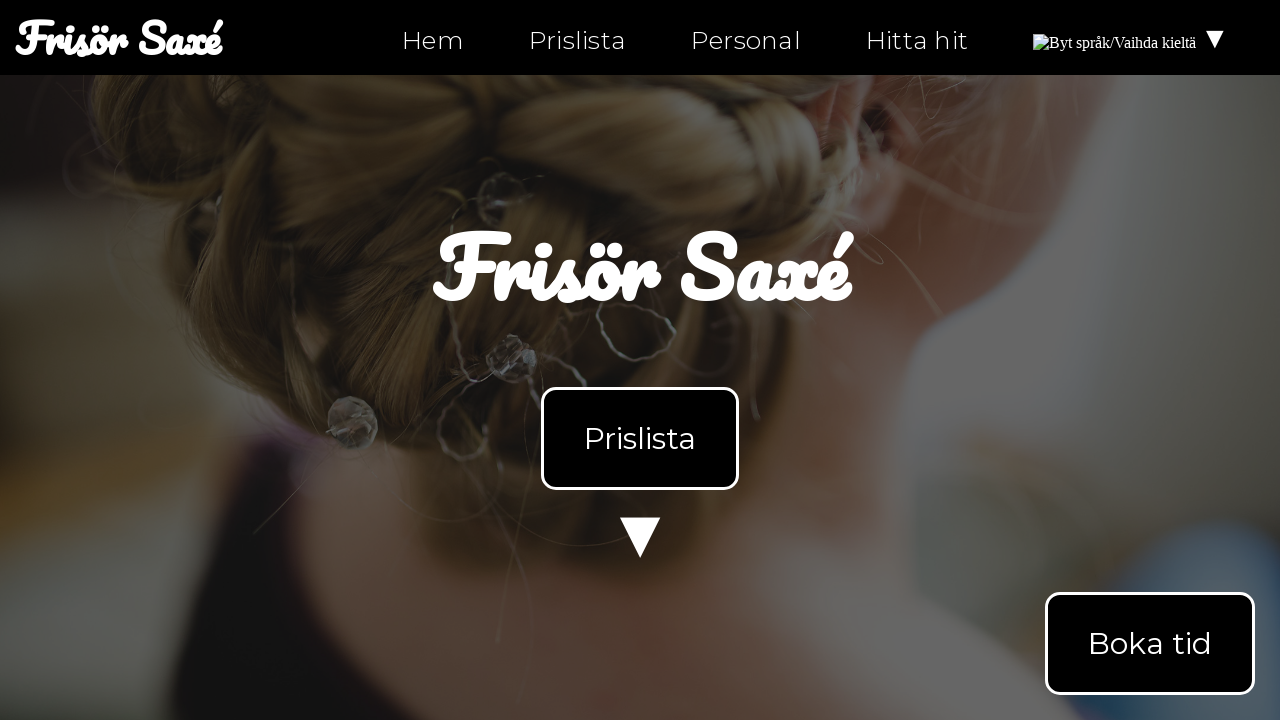

Retrieved Instagram icon href attribute
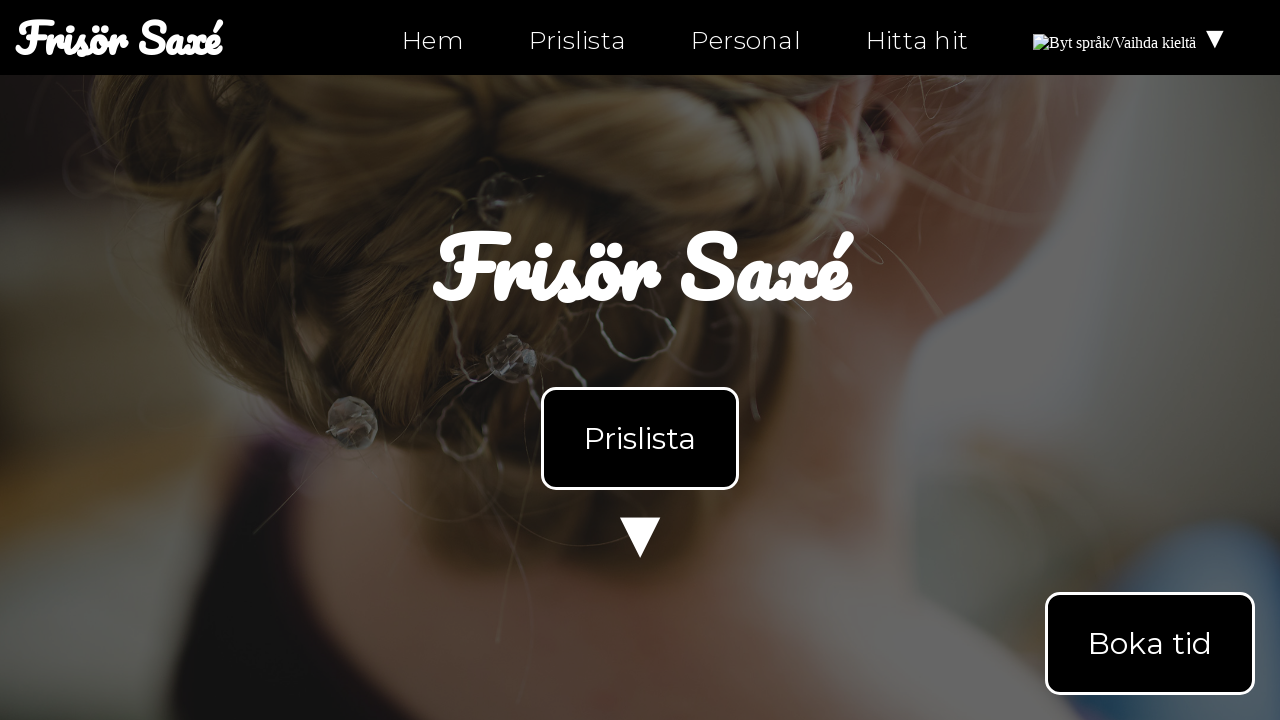

Verified Instagram href is correct: https://instagram.com/ntiuppsala
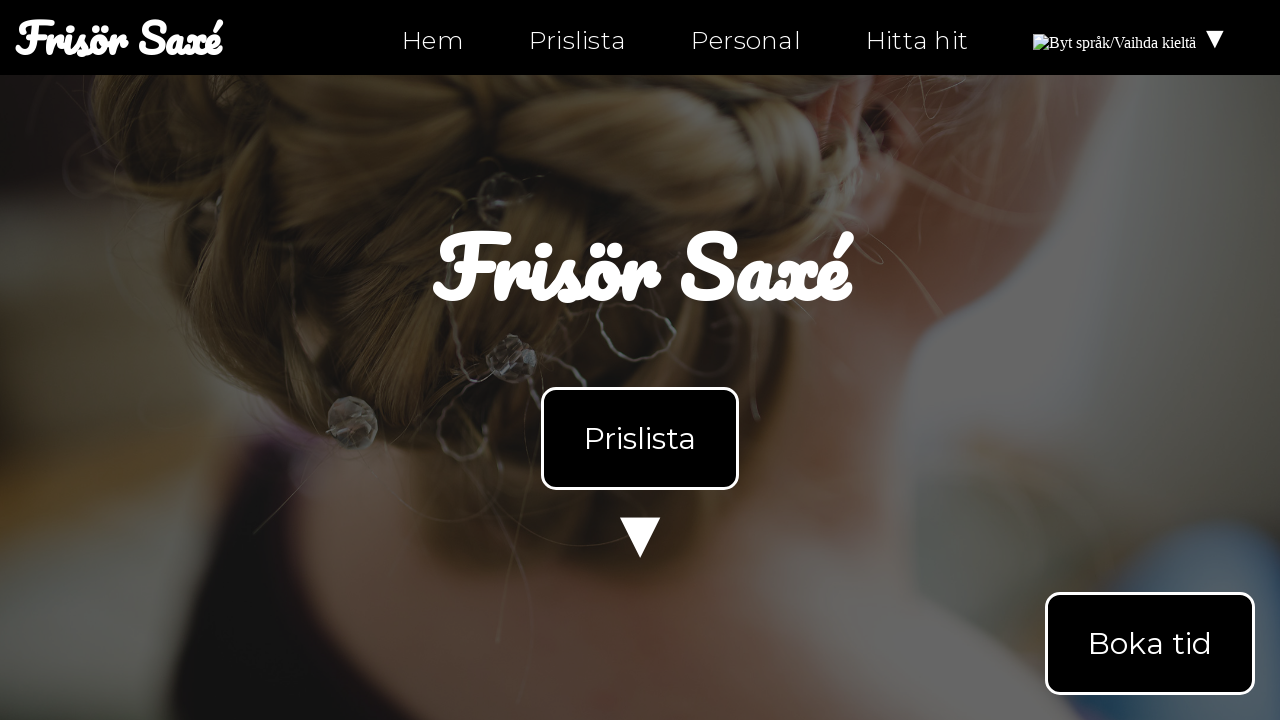

Retrieved Twitter icon href attribute
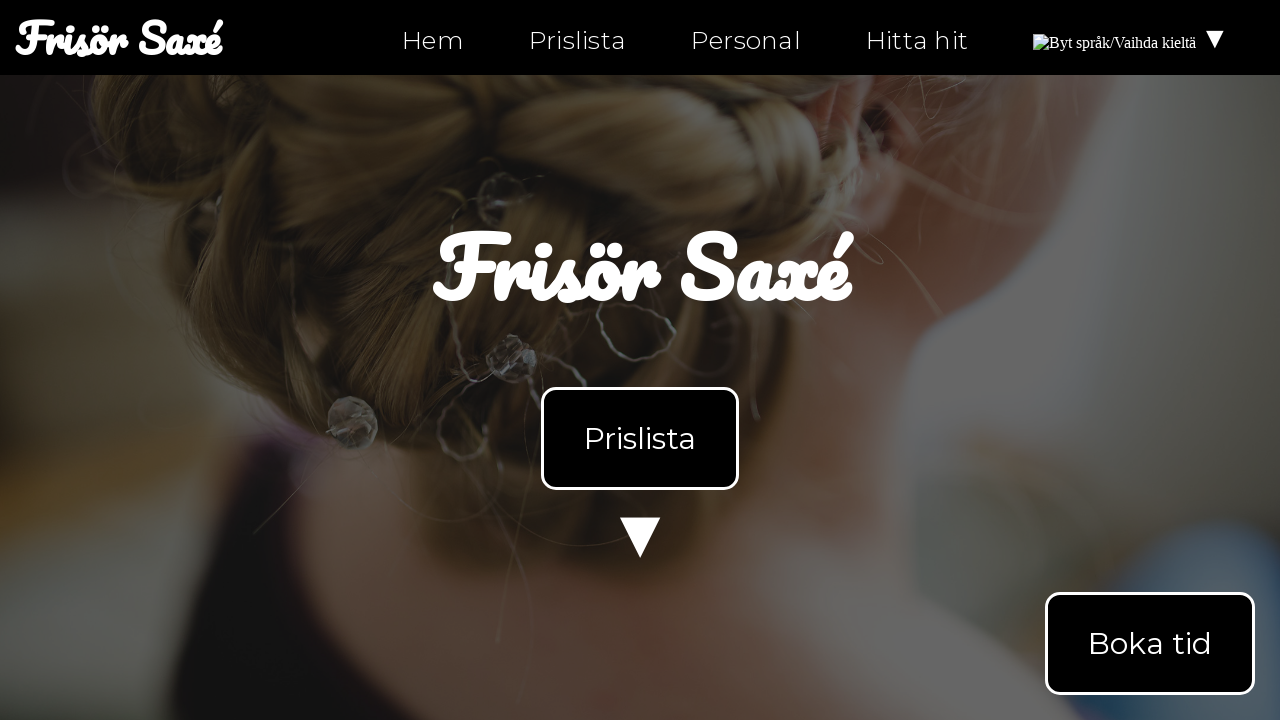

Verified Twitter href is correct: https://twitter.com/ntiuppsala
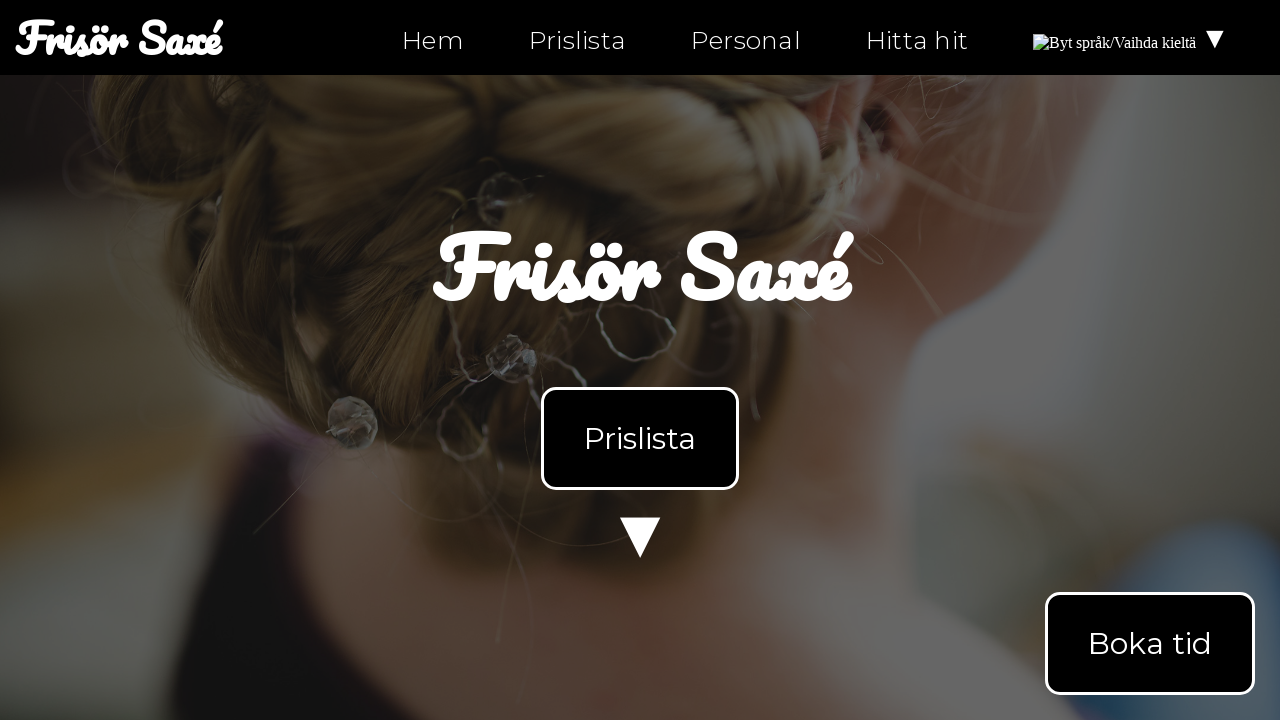

Navigated to personal.html
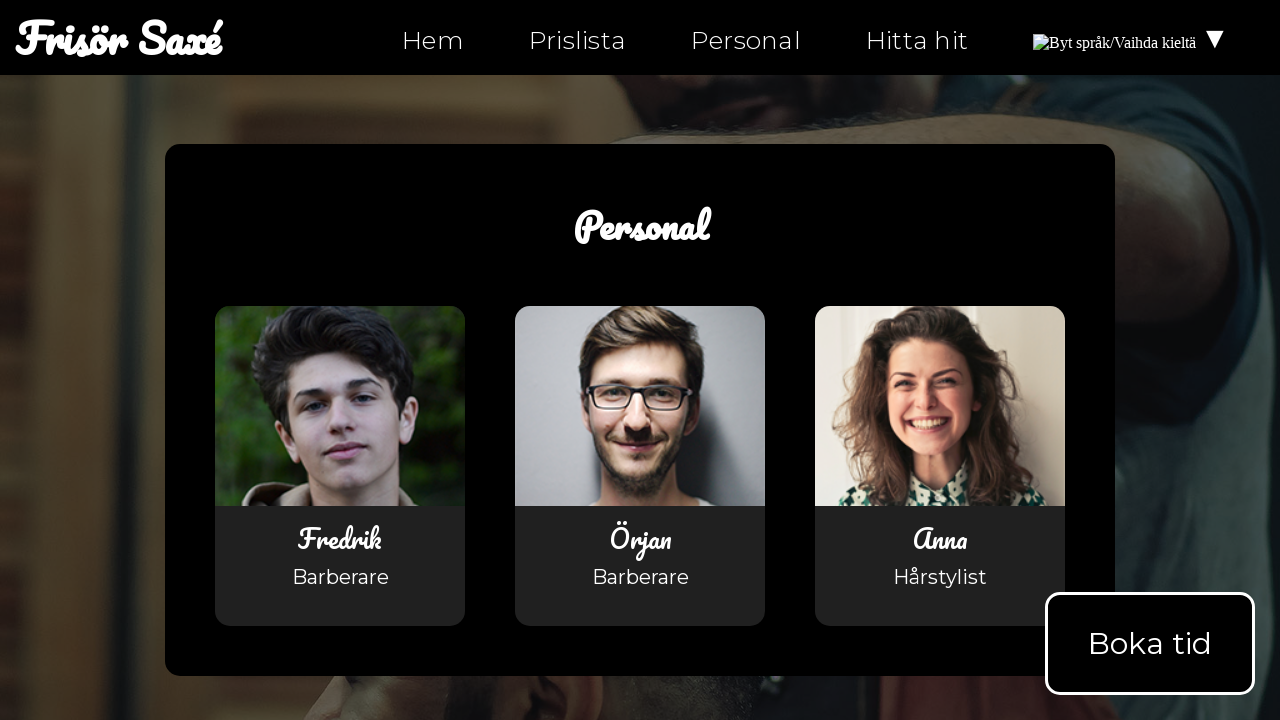

Waited for Facebook icon to load on personal.html
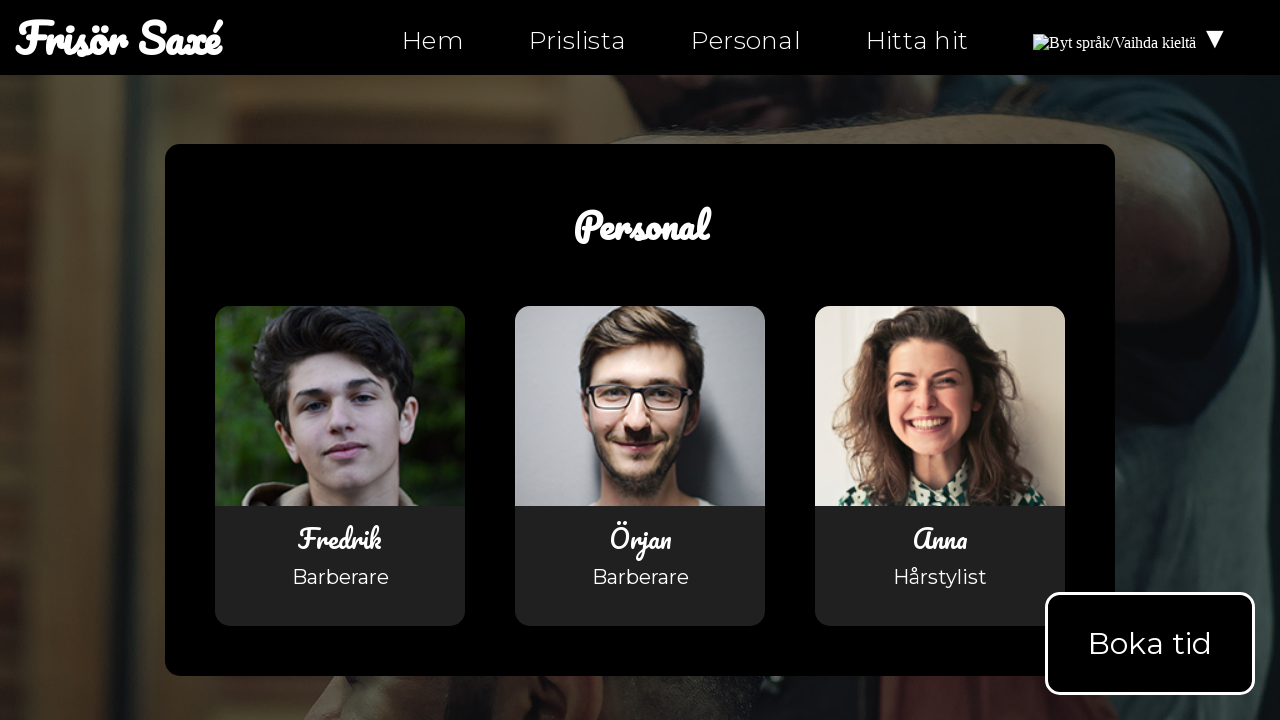

Retrieved Facebook icon href attribute from personal.html
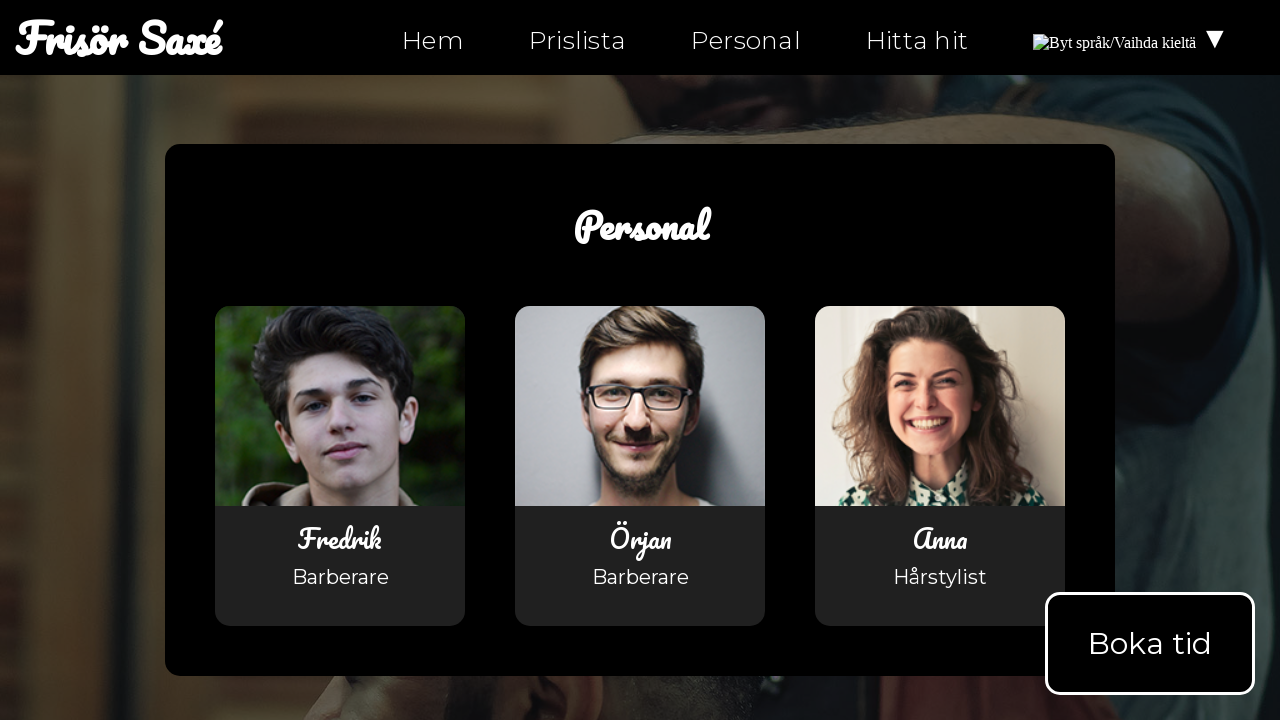

Verified Facebook href on personal.html is correct: https://facebook.com/ntiuppsala
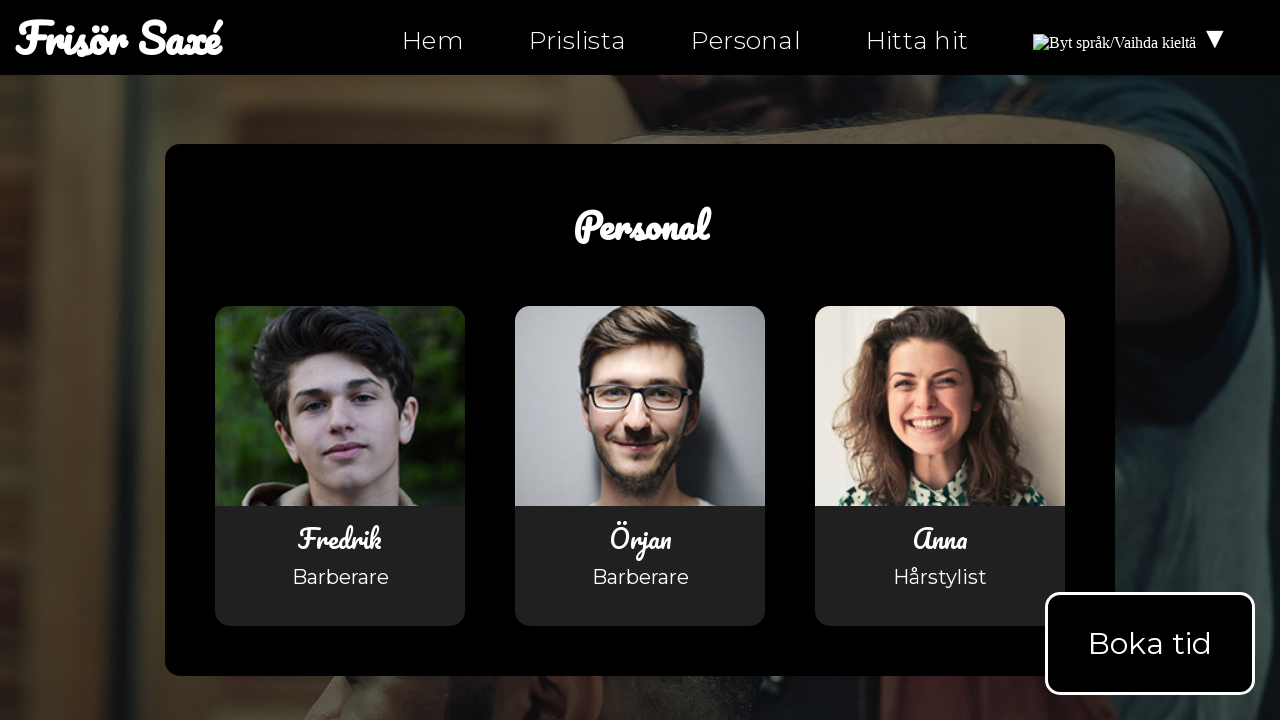

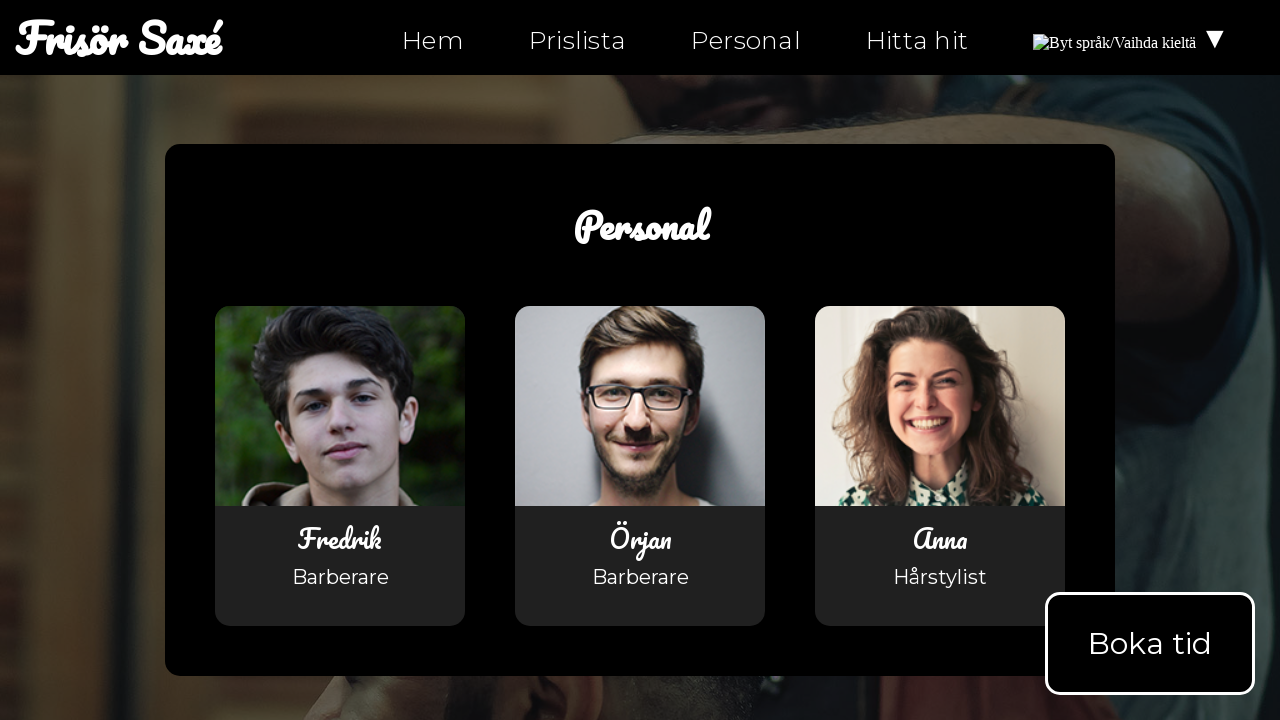